Tests file download functionality by navigating to a download page and clicking on a text file link to initiate download

Starting URL: http://the-internet.herokuapp.com/download

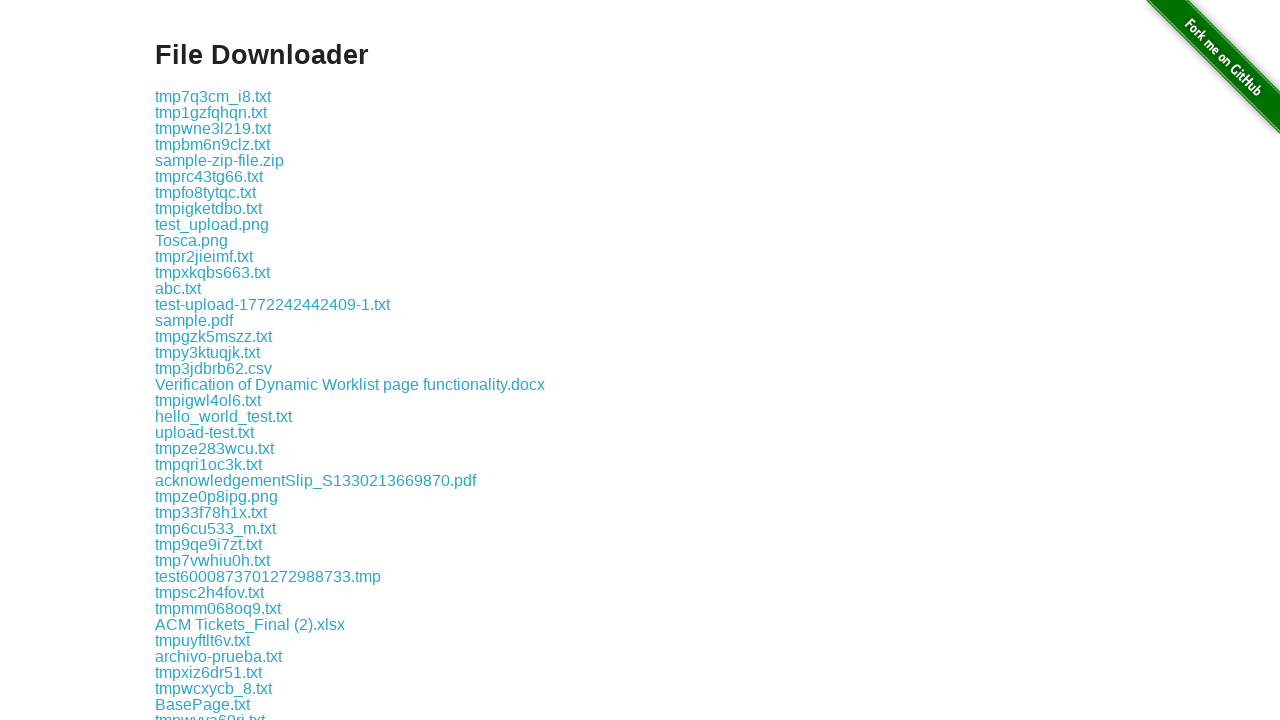

Waited for download links to load on the download page
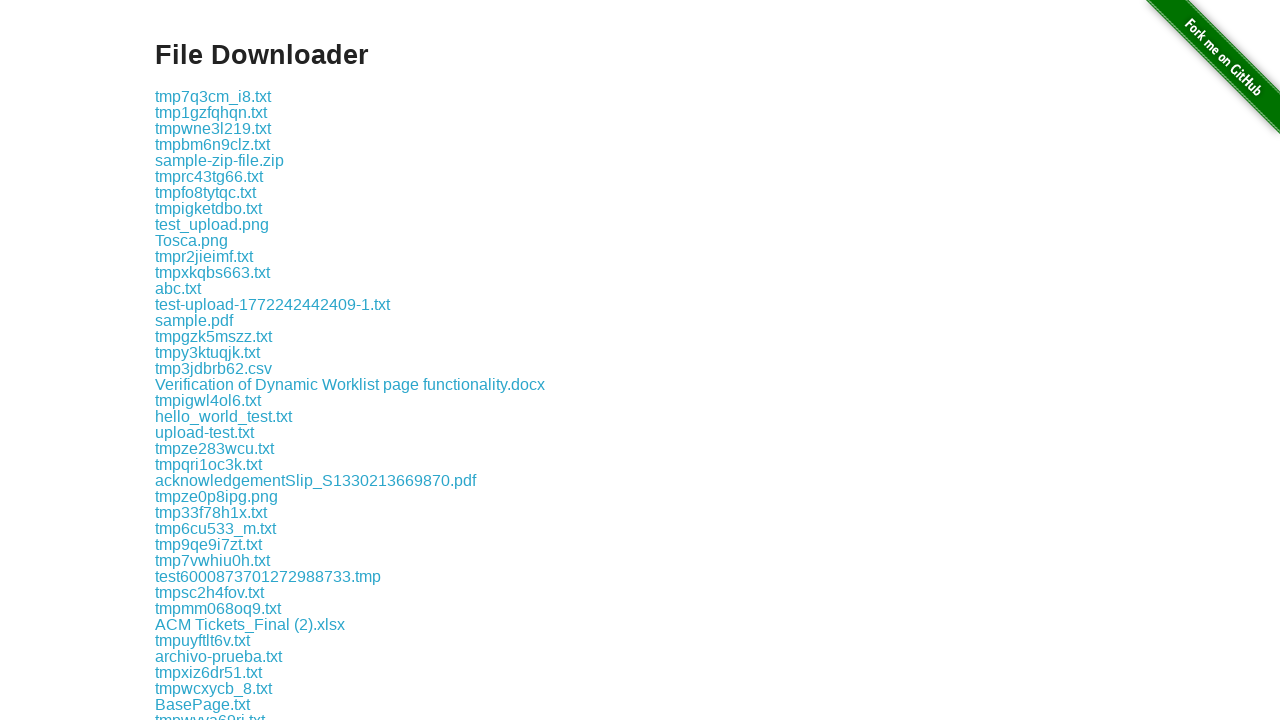

Located all .txt file download links
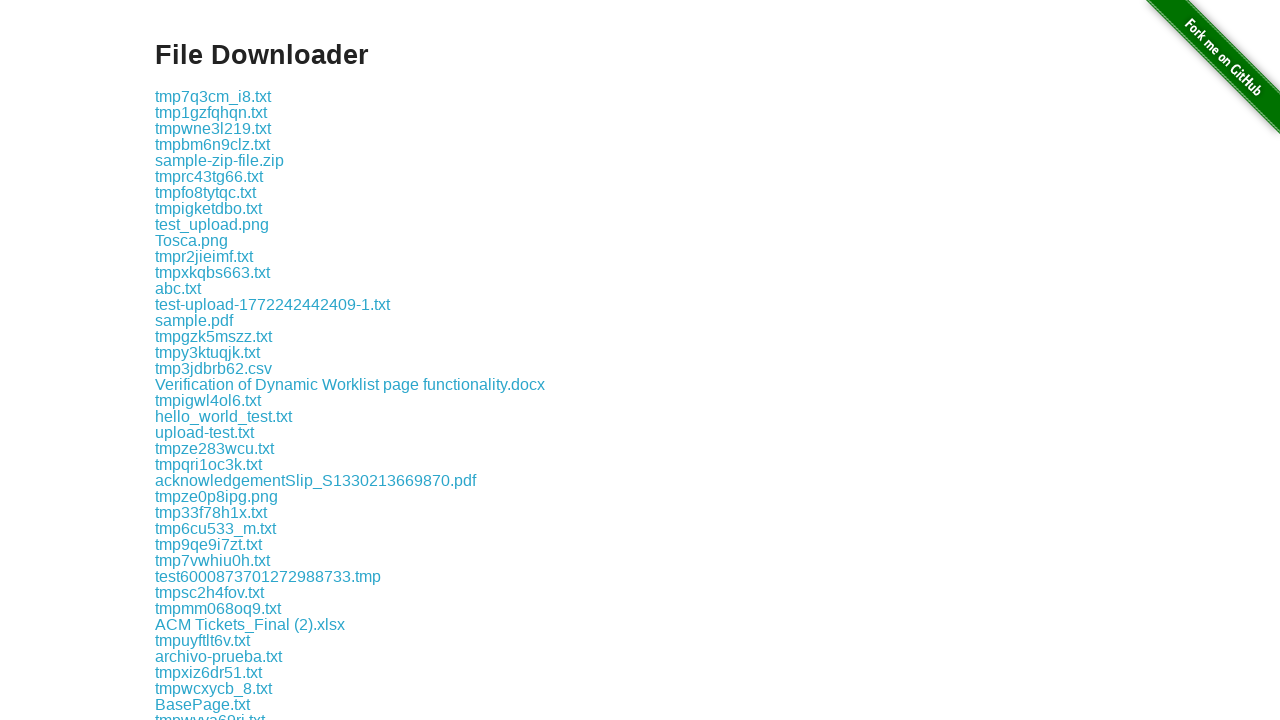

Clicked the last .txt file link to initiate download at (210, 655) on a:has-text('.txt') >> nth=-1
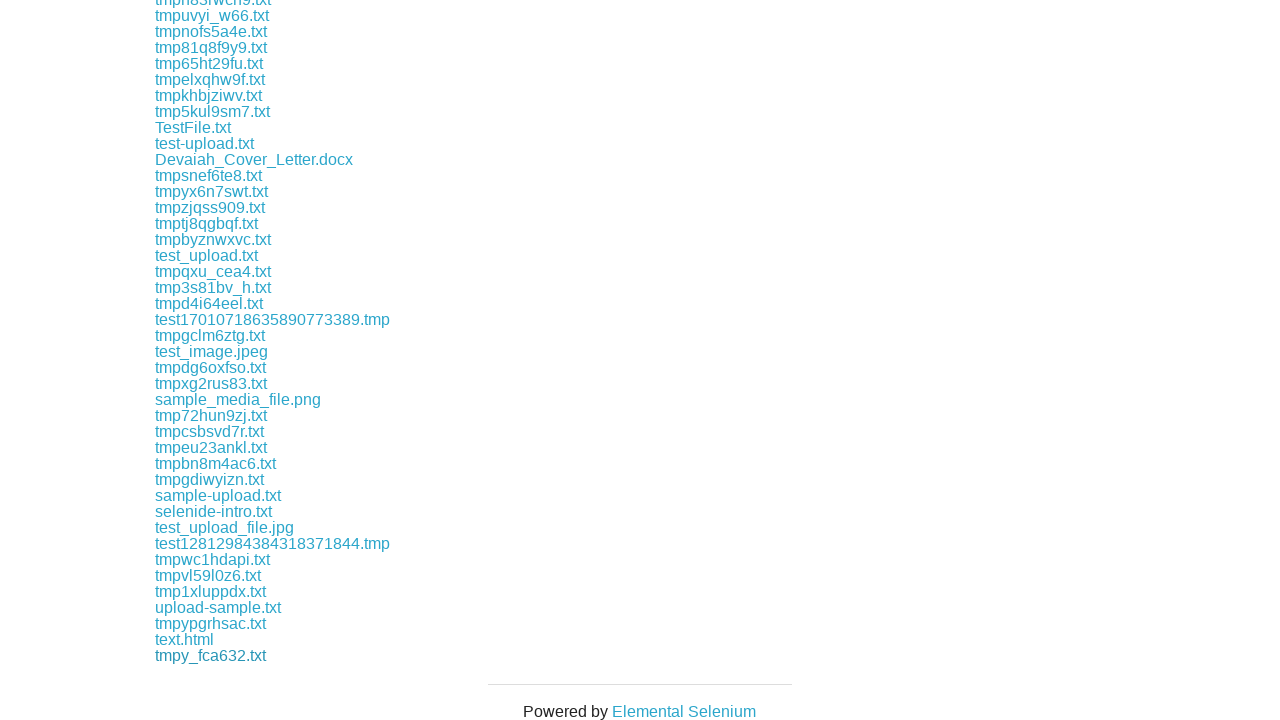

Captured download object from download event
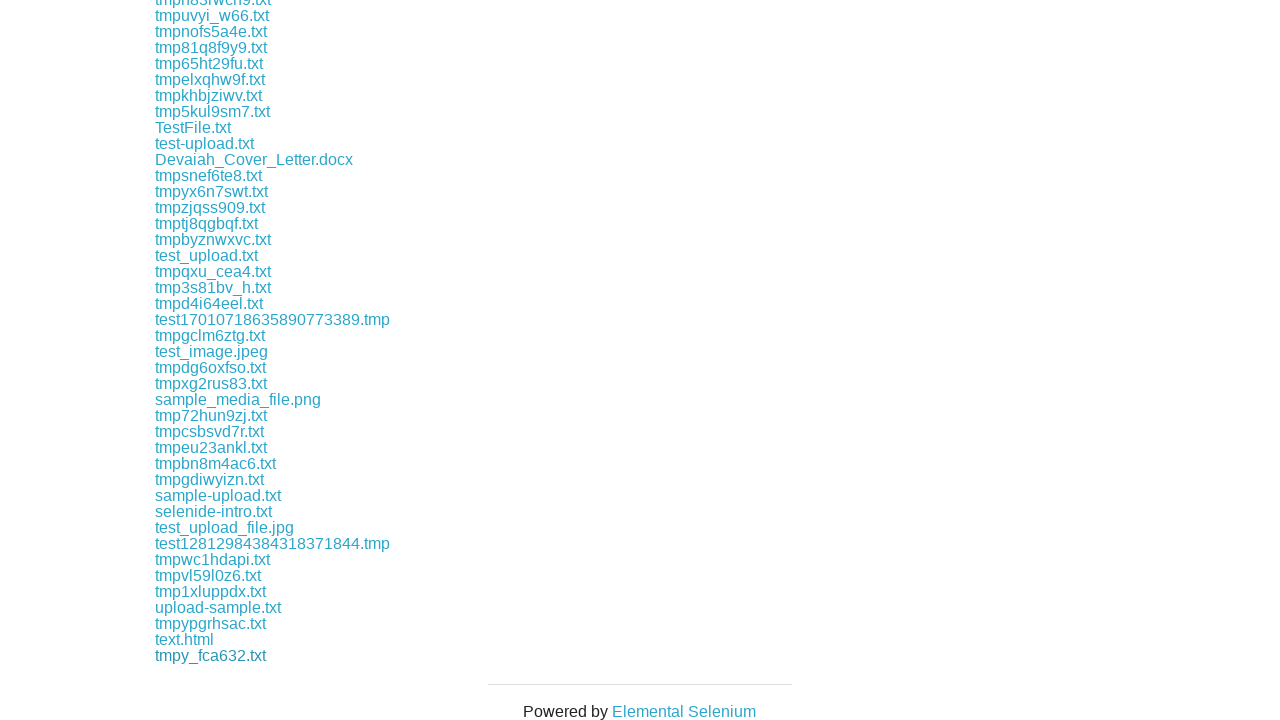

Verified download file path and completion
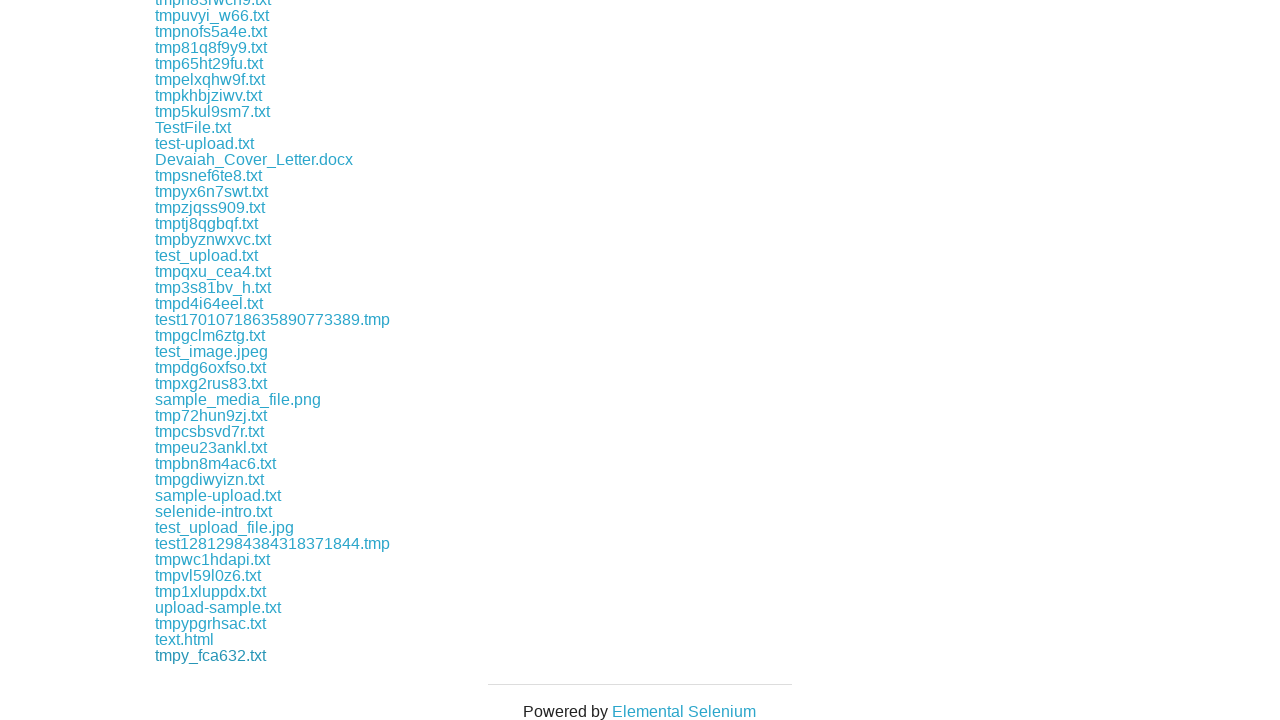

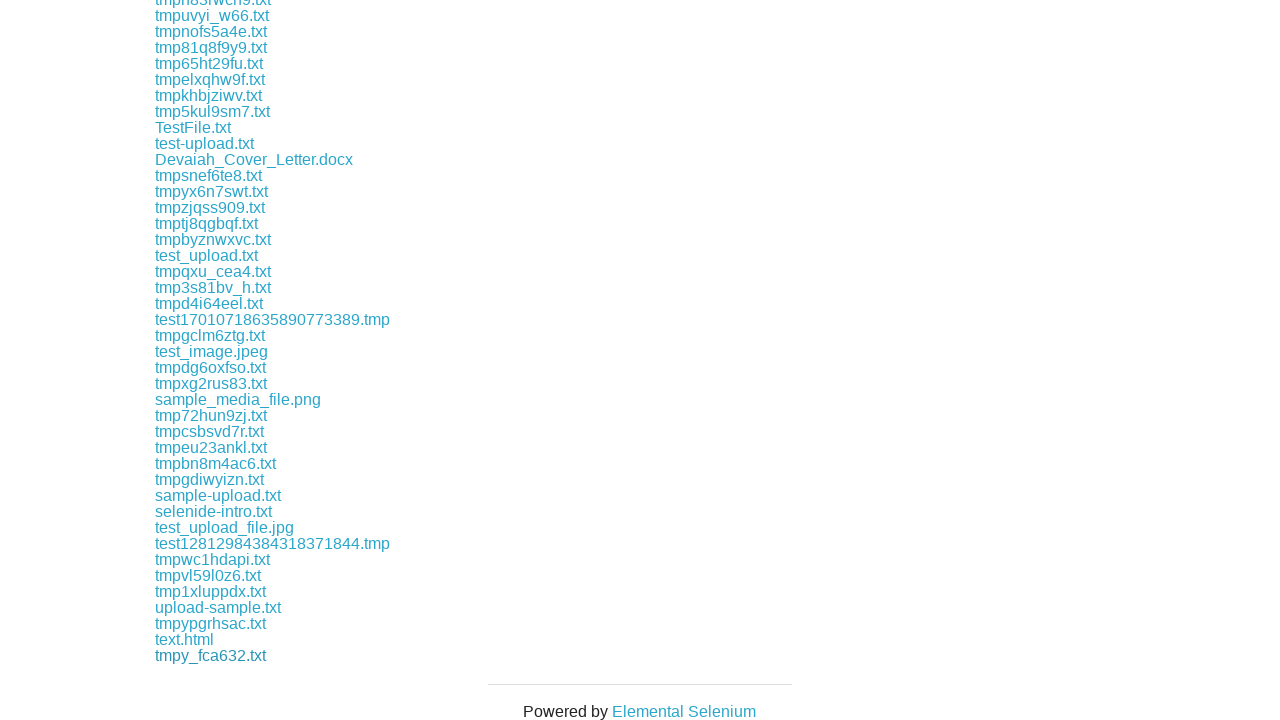